Tests a registration form by filling in personal details (first name, last name, username, email, password, phone, gender, birthday), selecting department and job title from dropdowns, checking a programming language checkbox, and submitting the form to verify successful registration.

Starting URL: https://practice.cydeo.com/registration_form

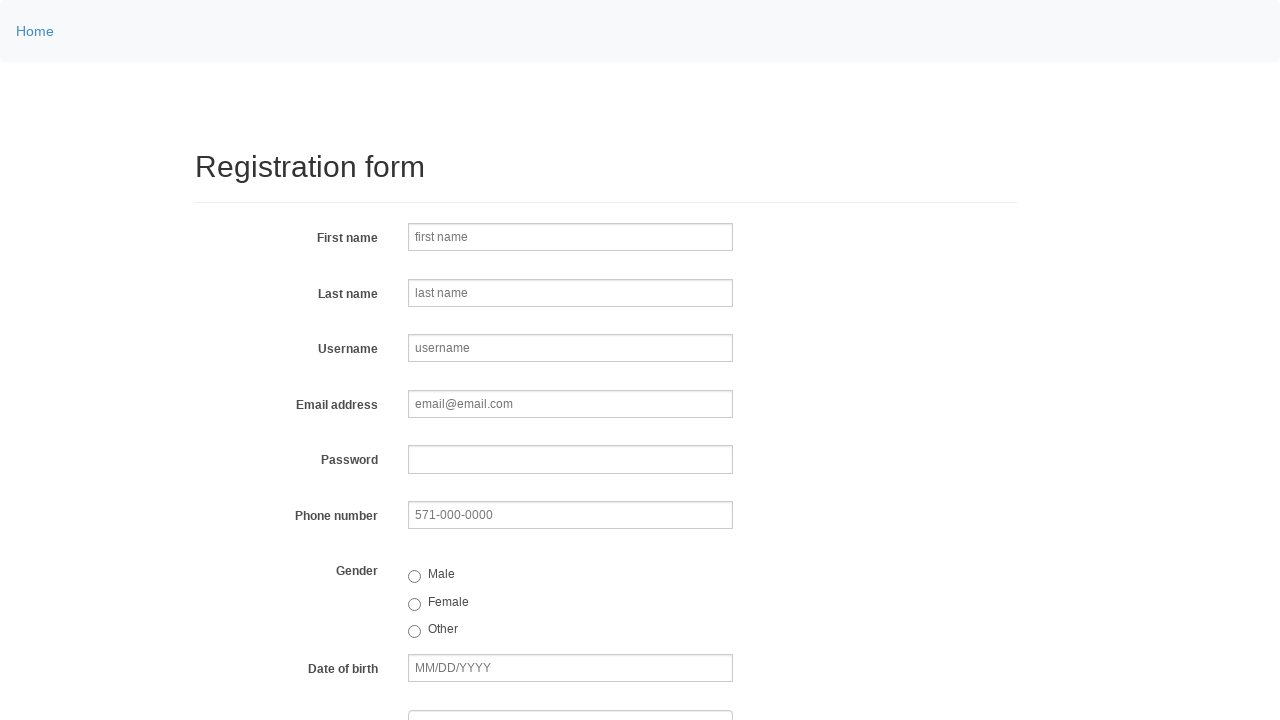

Filled first name field with 'Jennifer' on input[name='firstname']
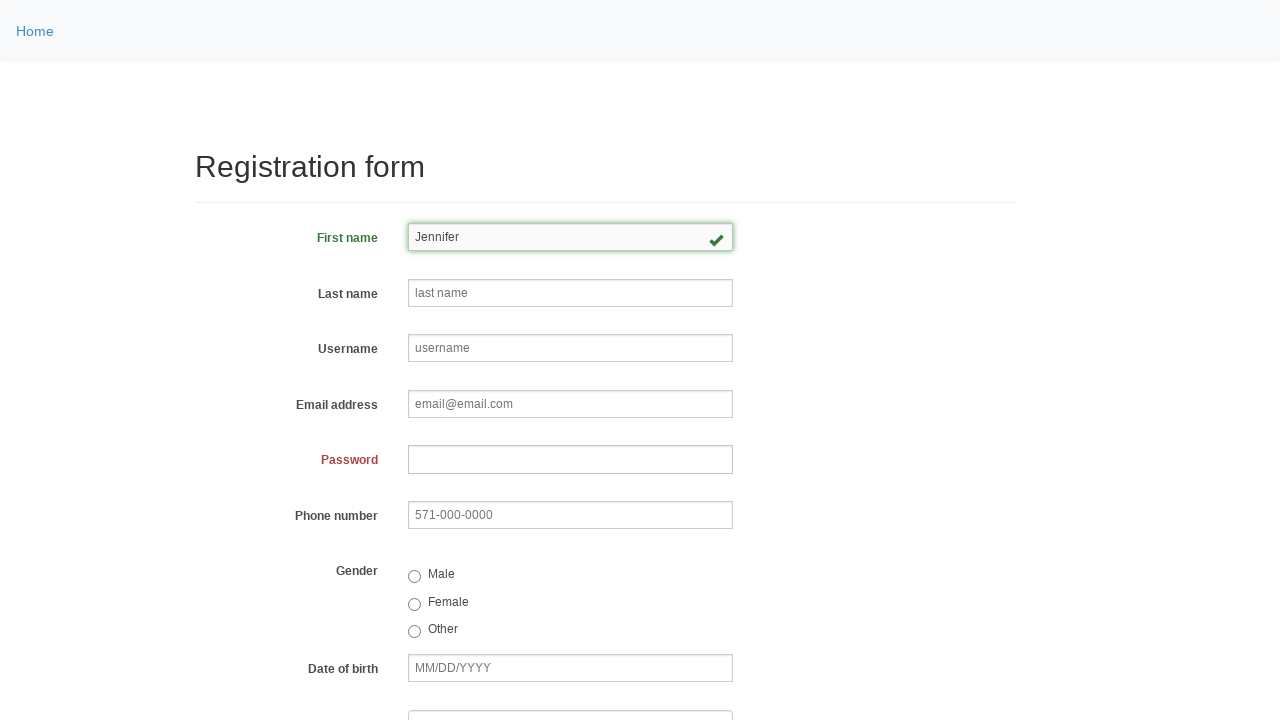

Filled last name field with 'Thompson' on input[name='lastname']
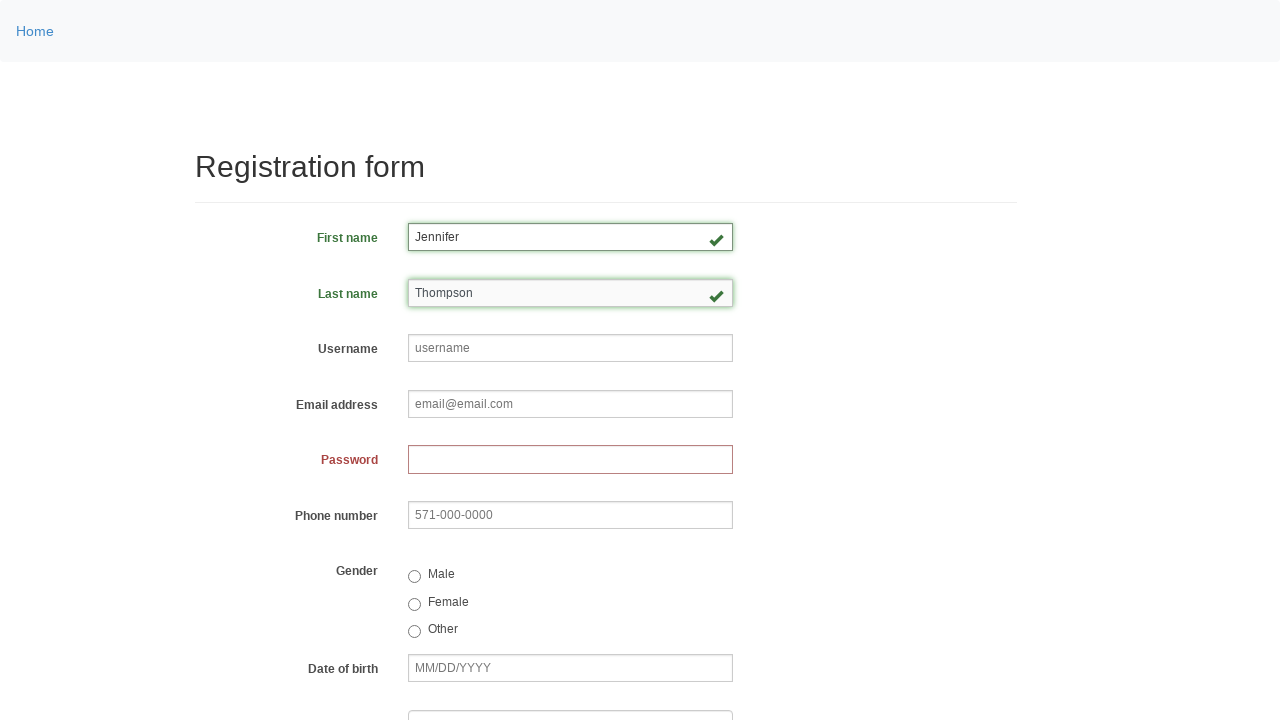

Filled username field with 'helpdesk503' on input[name='username']
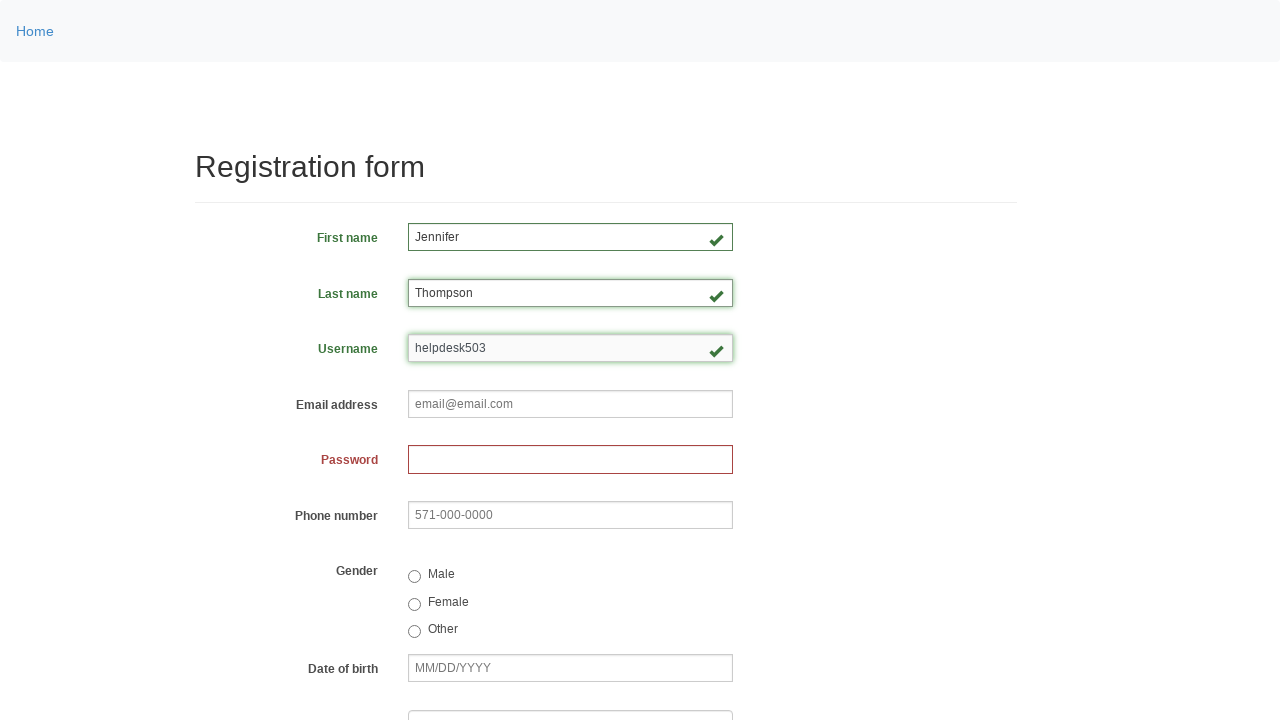

Filled email field with 'helpdesk503@email.com' on input[name='email']
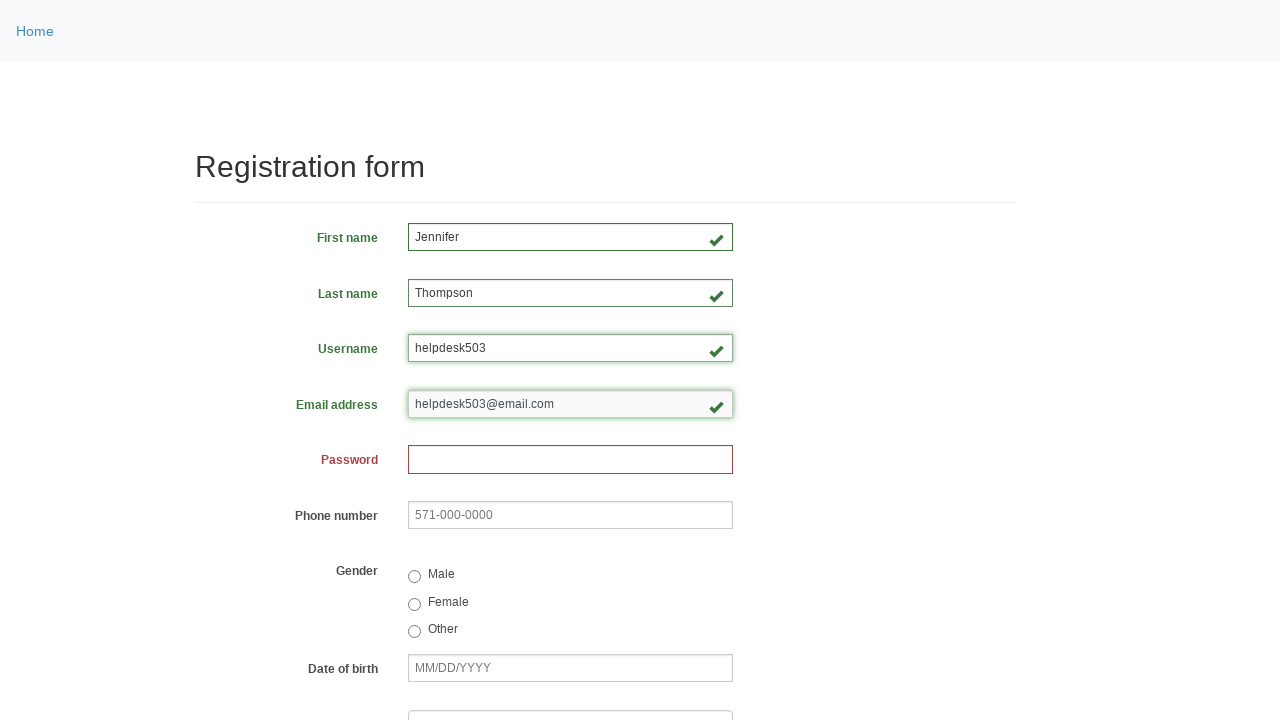

Filled password field with generated password on input[name='password']
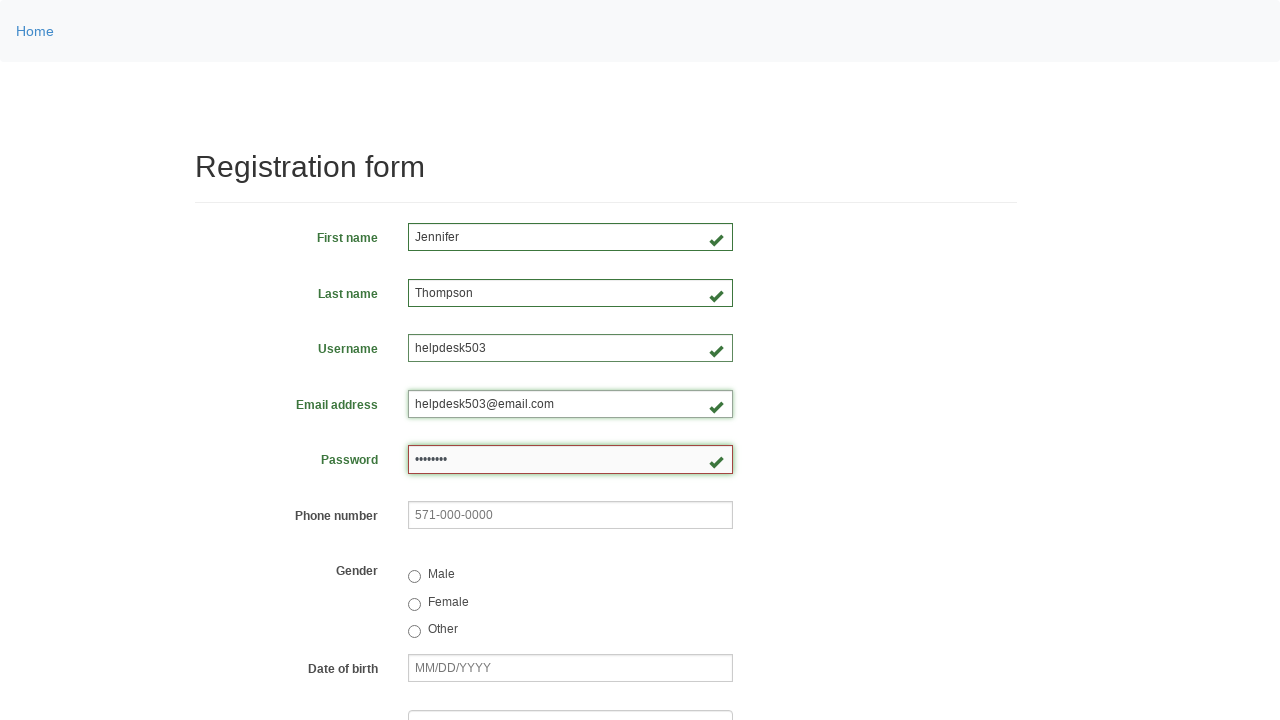

Filled phone field with '222-291-9206' on input[name='phone']
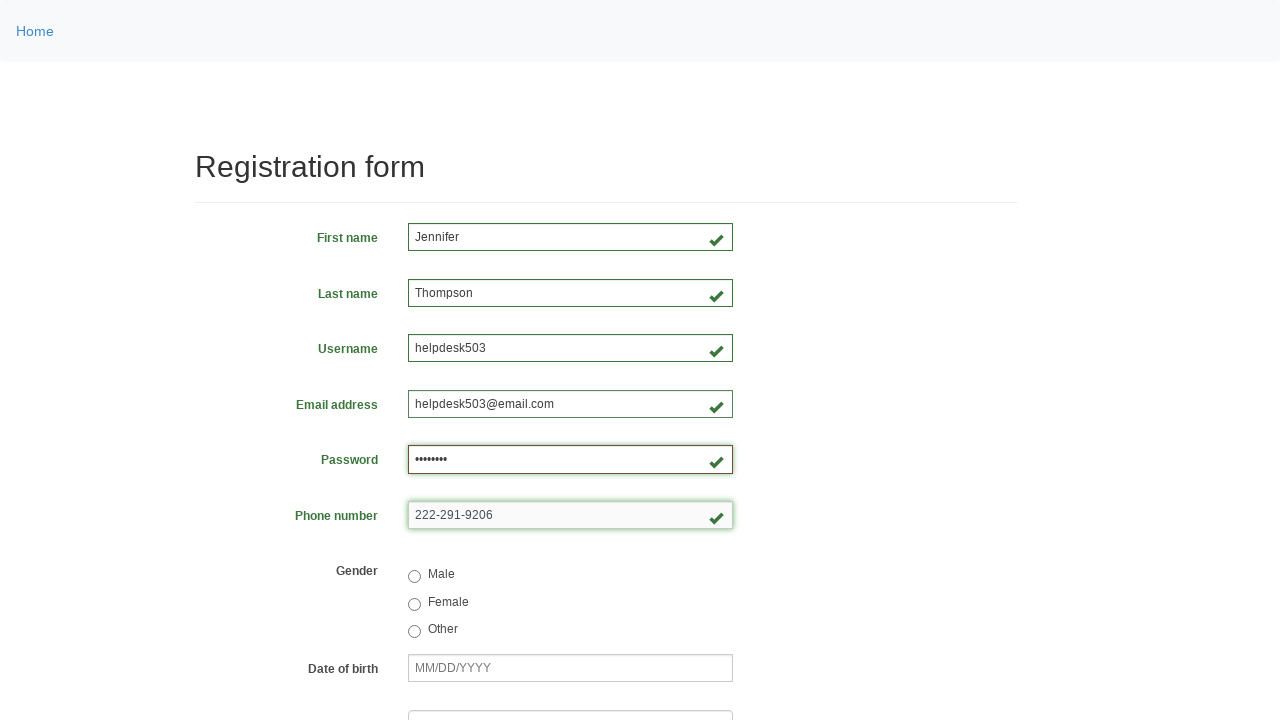

Selected female gender option at (414, 604) on input[value='female']
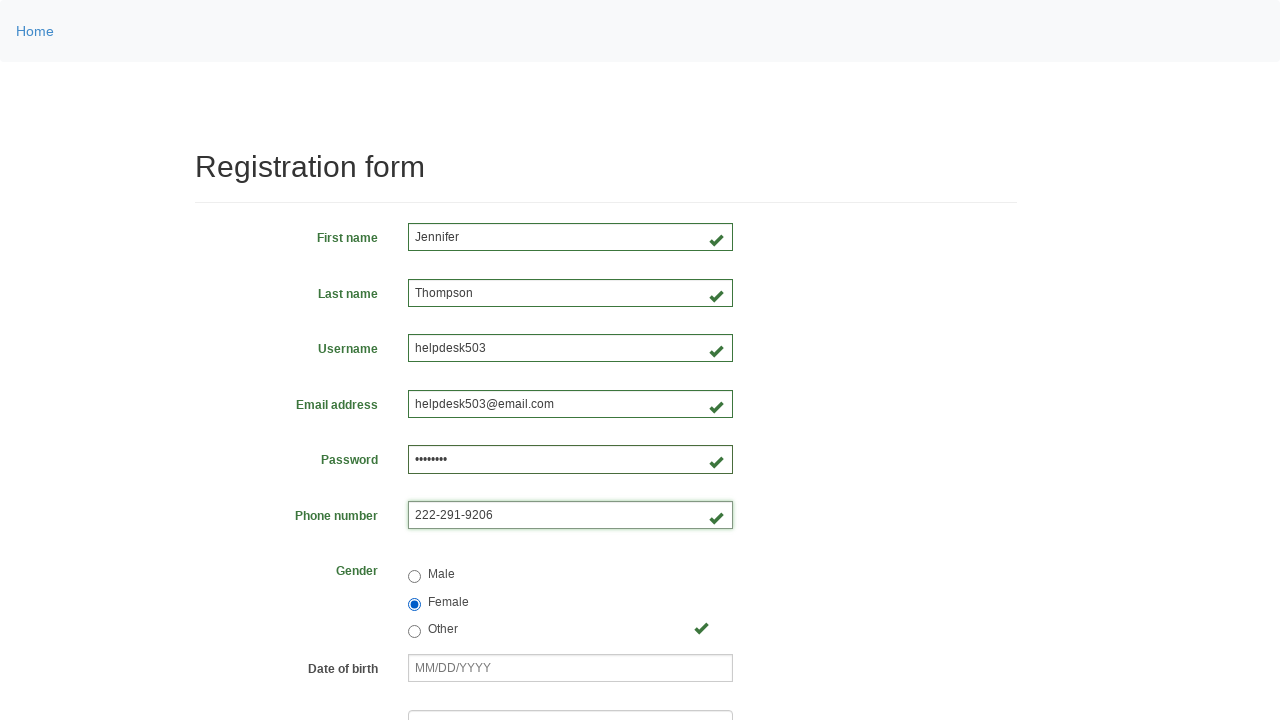

Filled birthday field with '03/08/2000' on input[name='birthday']
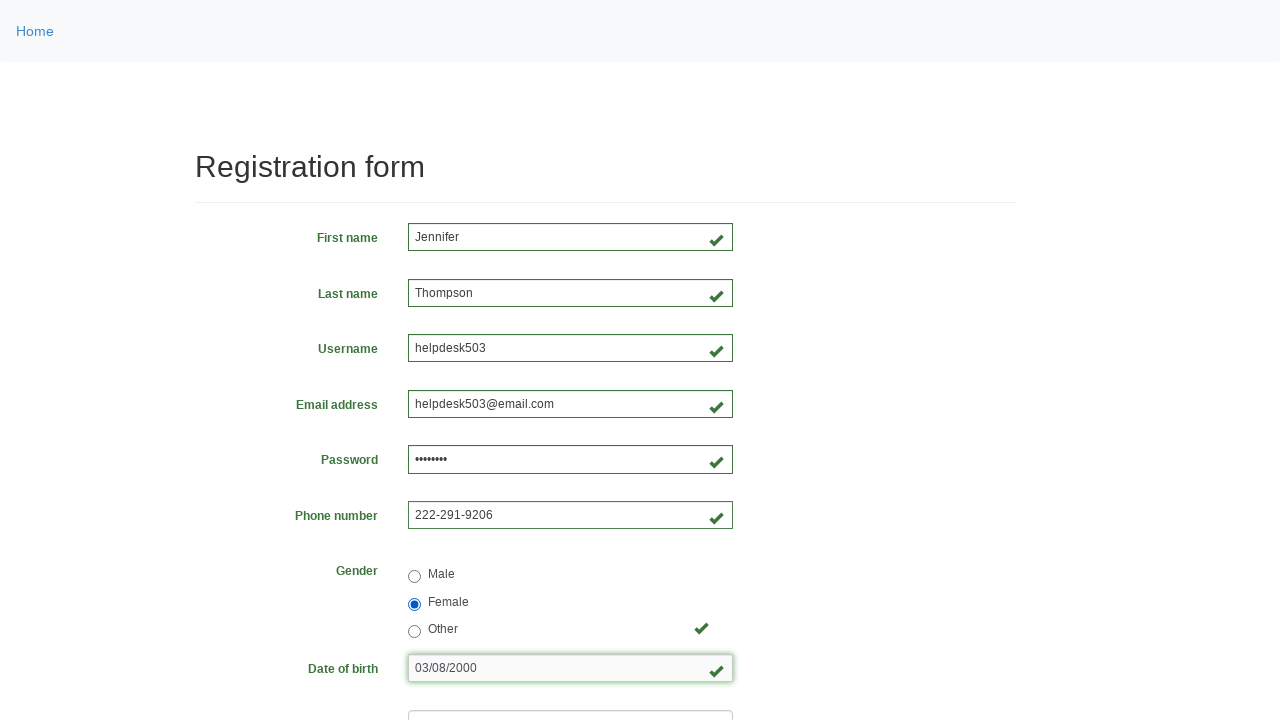

Selected department from dropdown at index 1 on select[name='department']
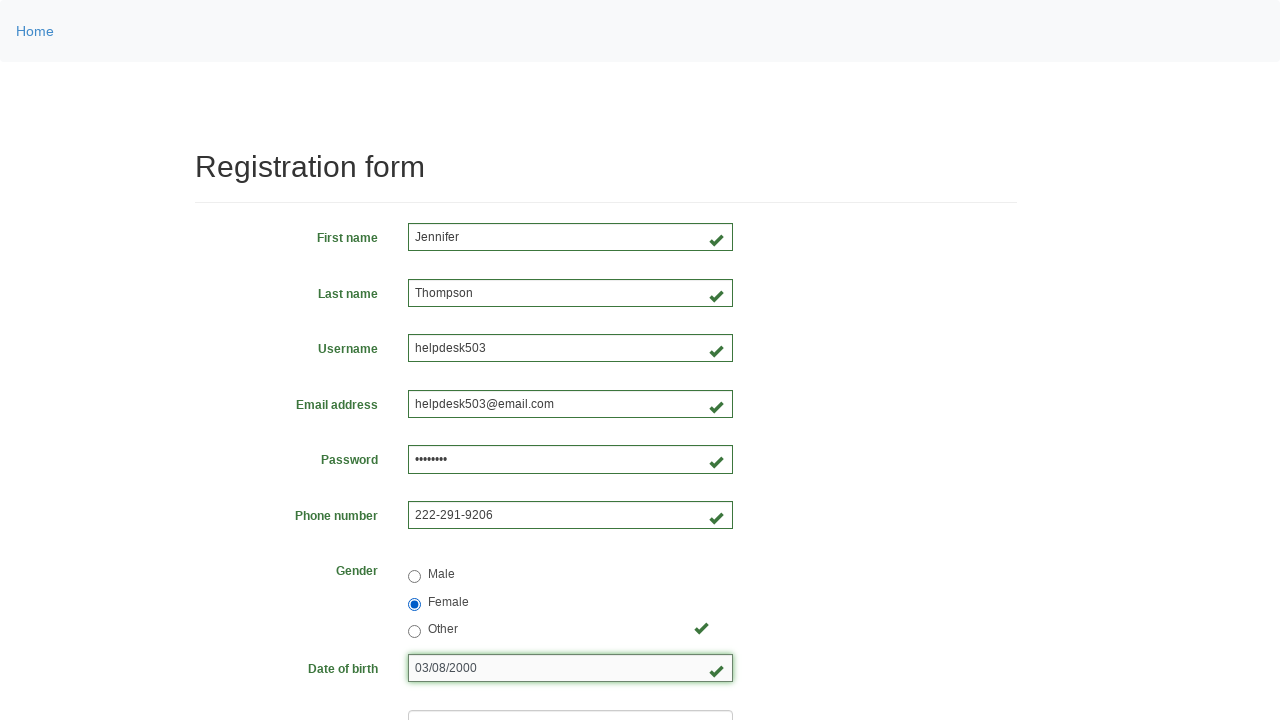

Selected job title from dropdown at index 5 on select[name='job_title']
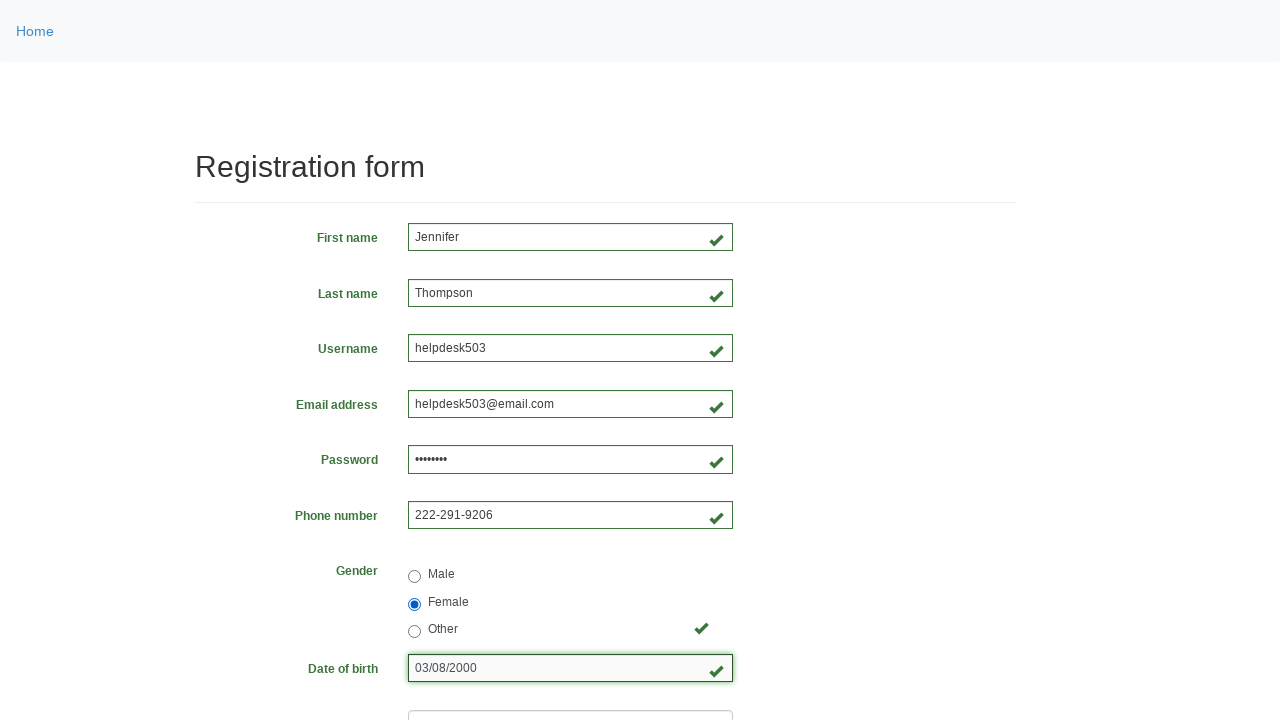

Checked Java programming language checkbox at (465, 468) on input[value='java']
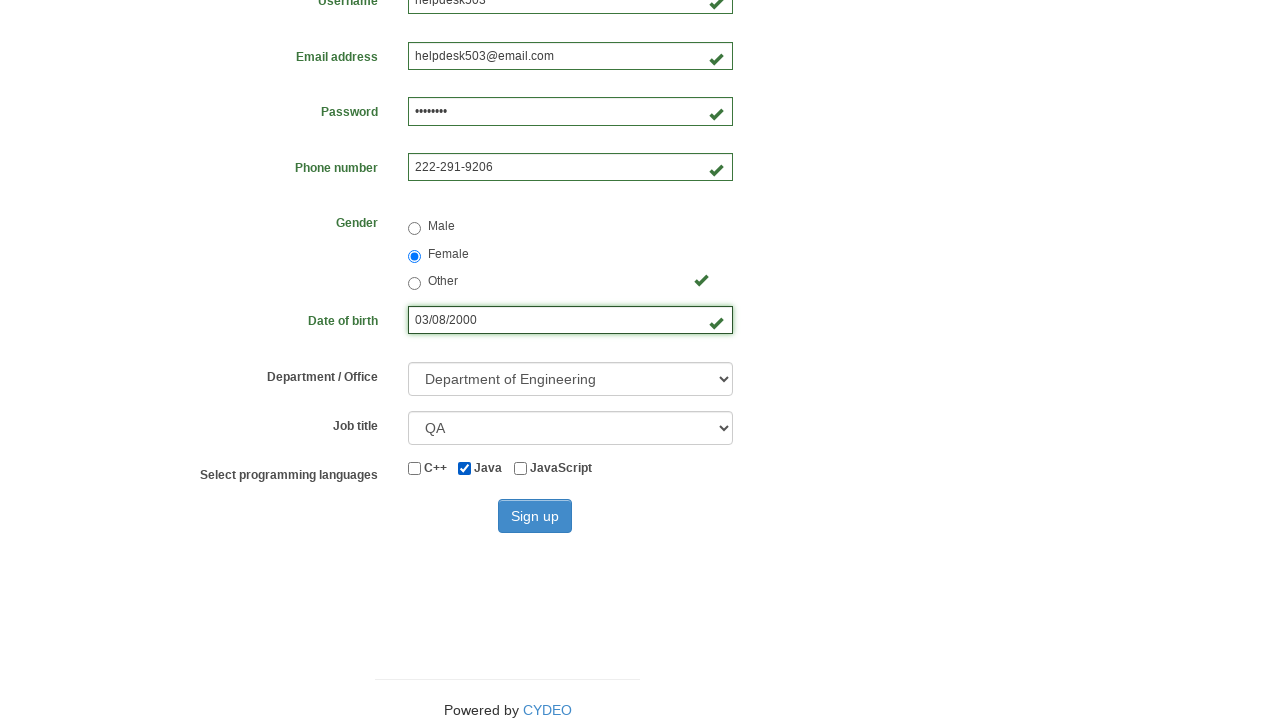

Clicked sign up button to submit registration form at (535, 516) on button#wooden_spoon
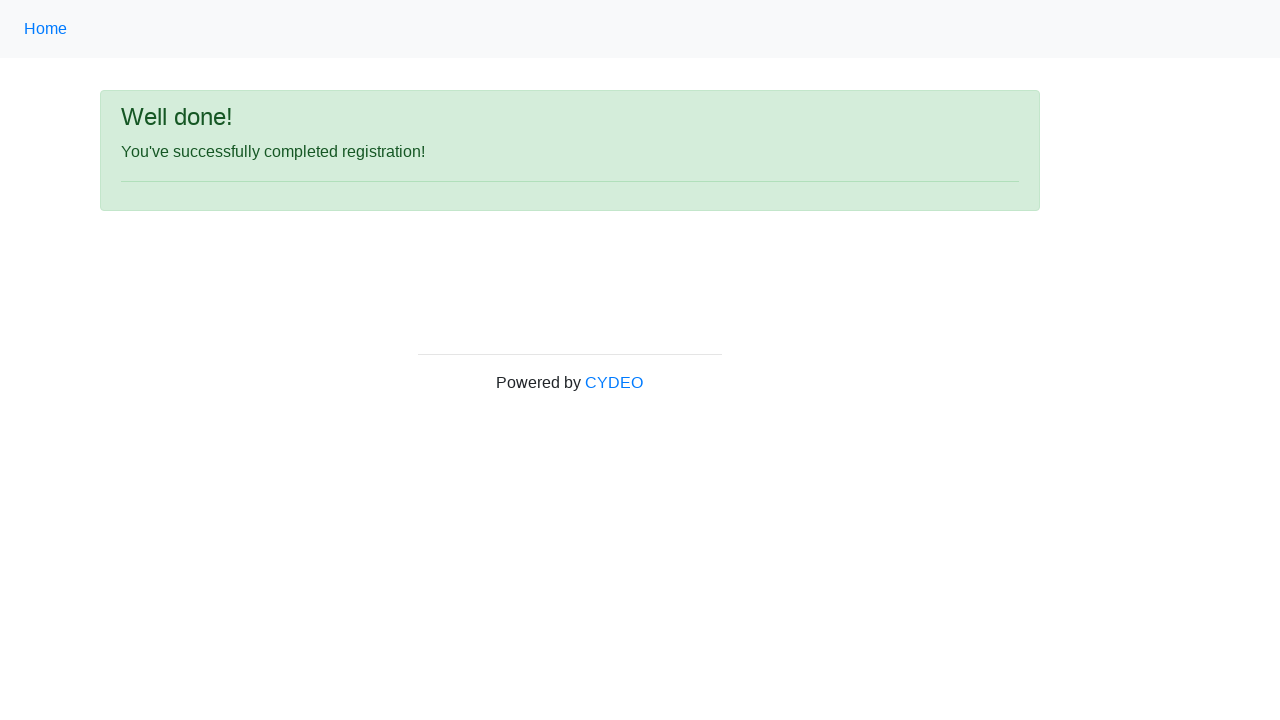

Verified success message appeared on page
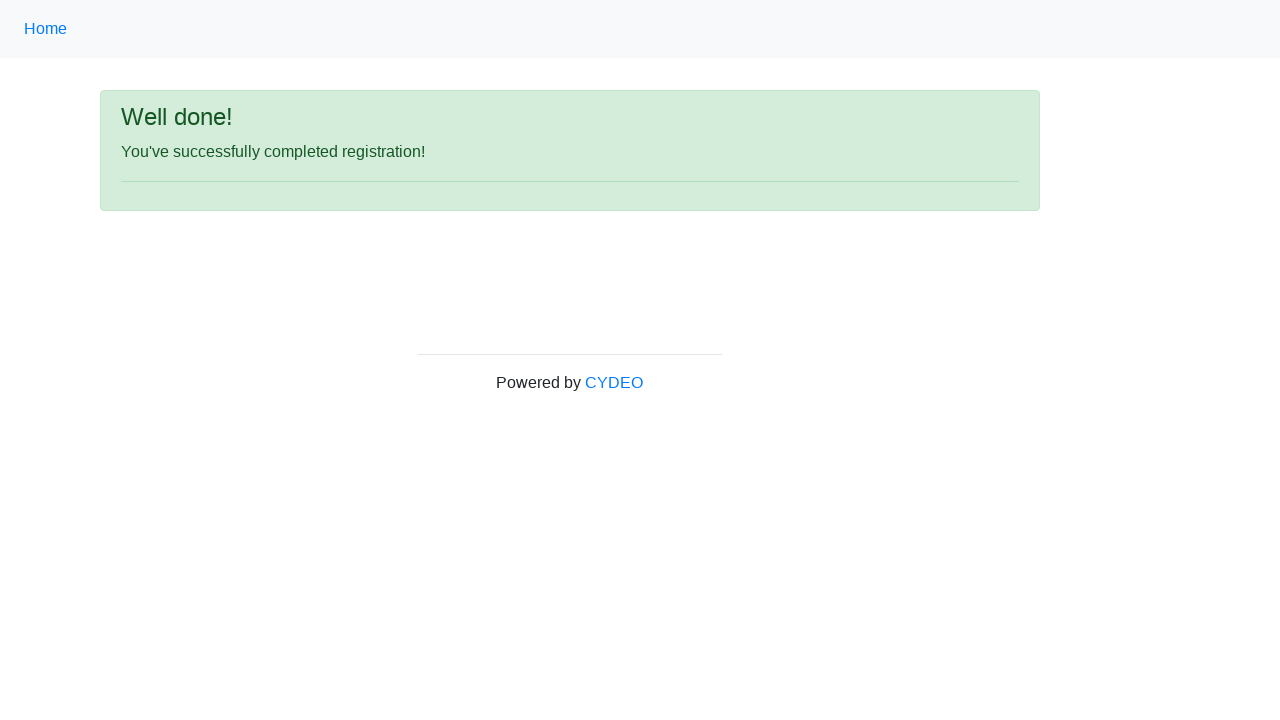

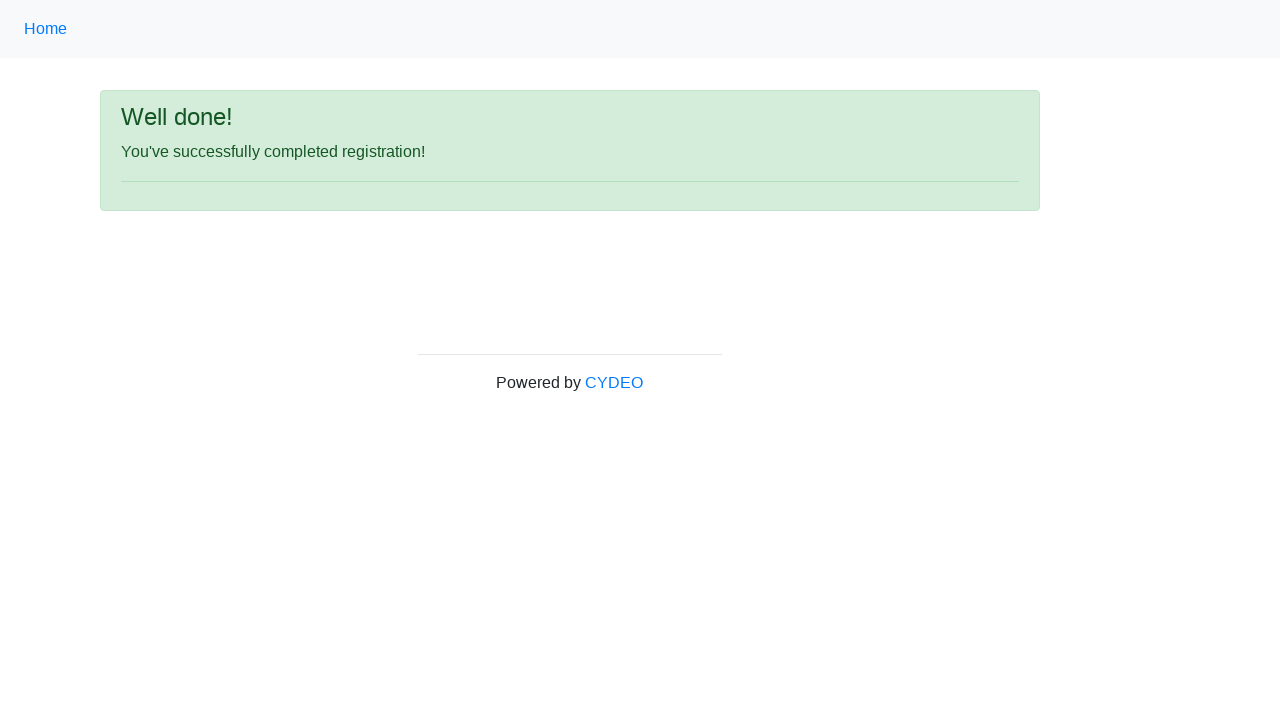